Tests un-marking items as complete by unchecking their toggle boxes

Starting URL: https://demo.playwright.dev/todomvc

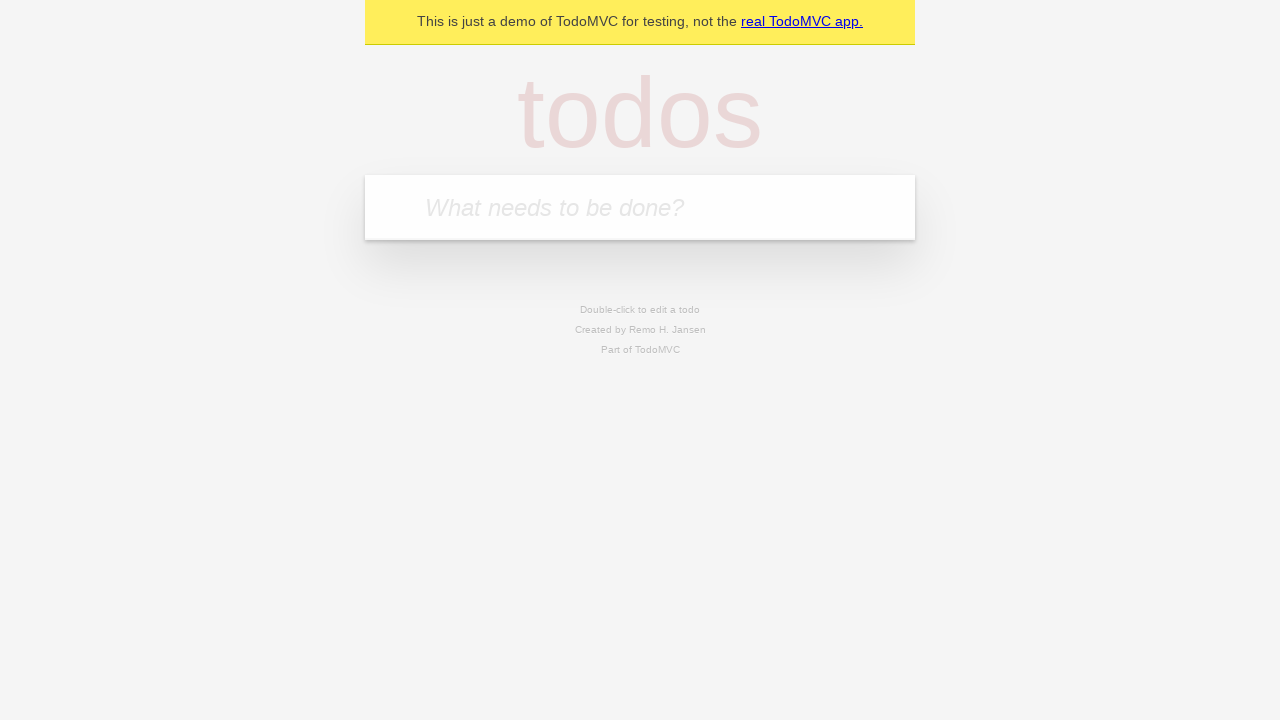

Filled new todo input with 'buy some cheese' on .new-todo
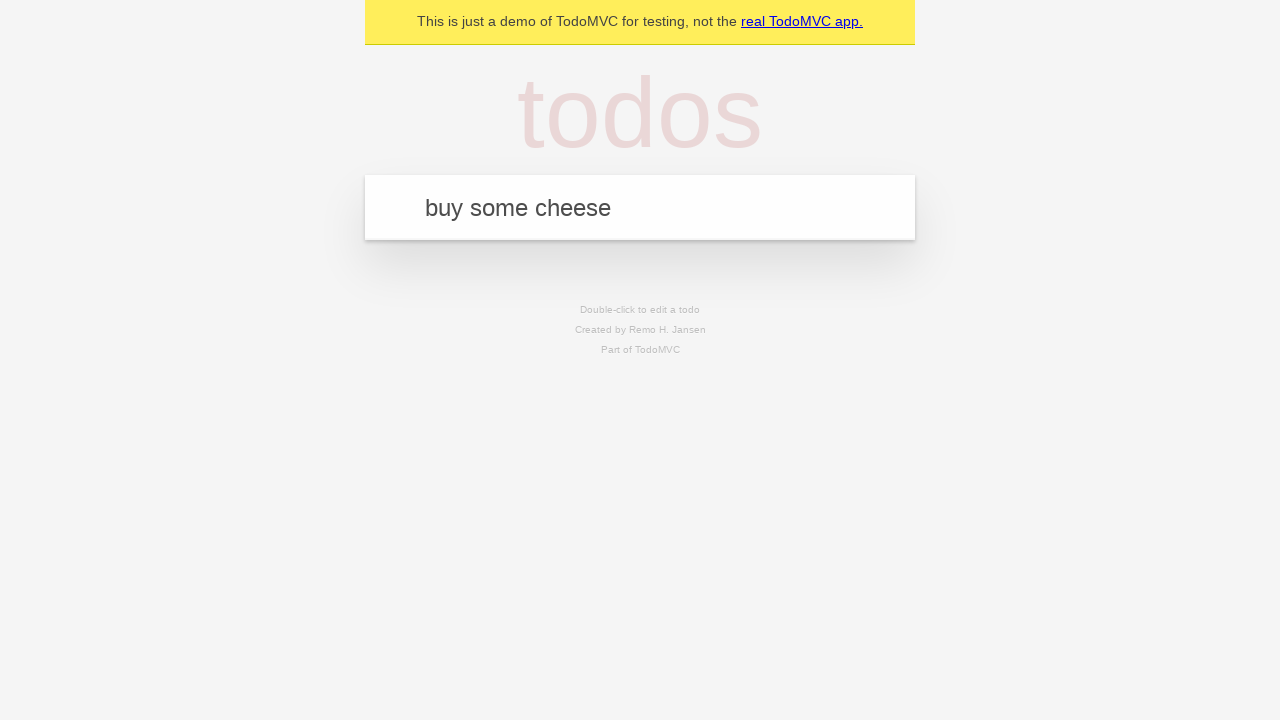

Pressed Enter to create first todo item on .new-todo
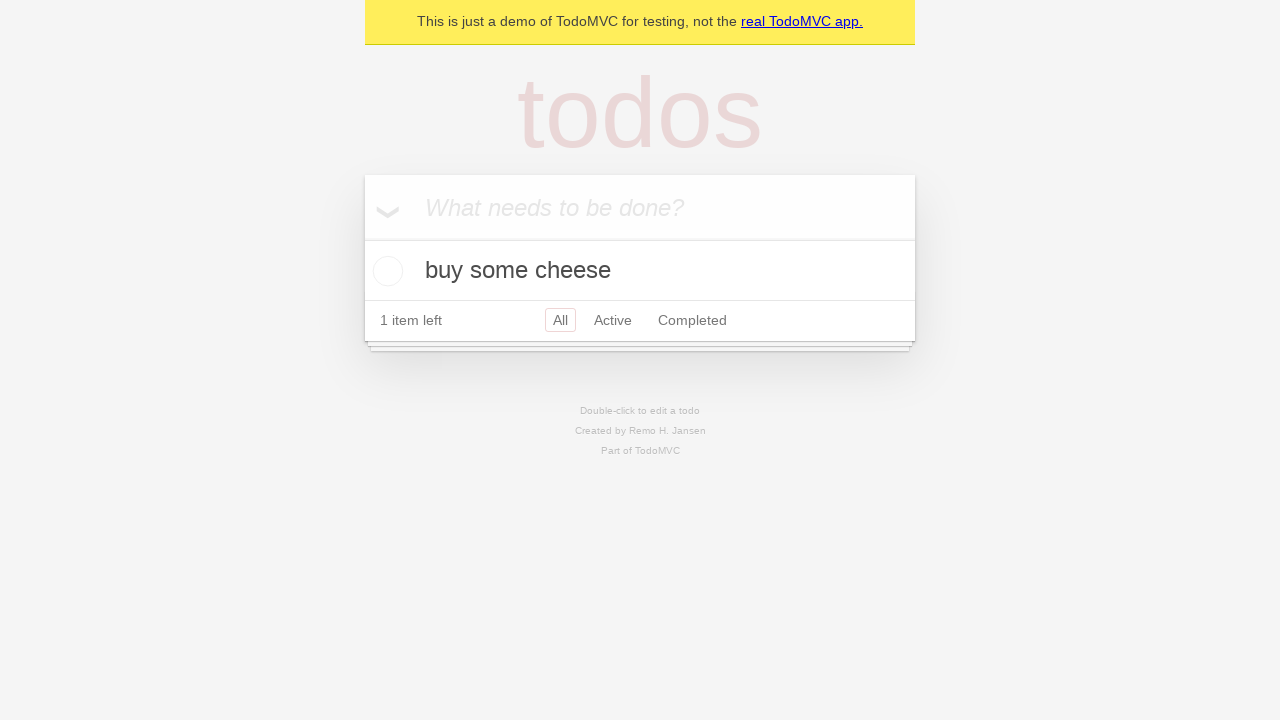

Filled new todo input with 'feed the cat' on .new-todo
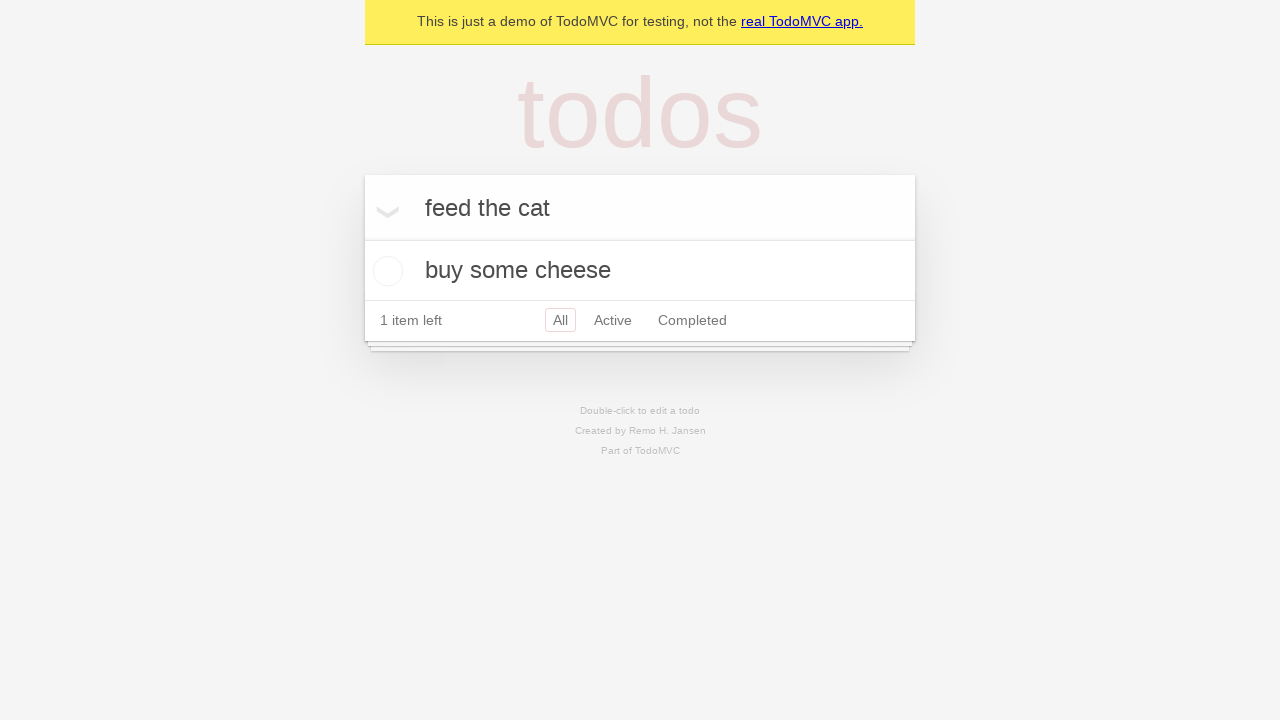

Pressed Enter to create second todo item on .new-todo
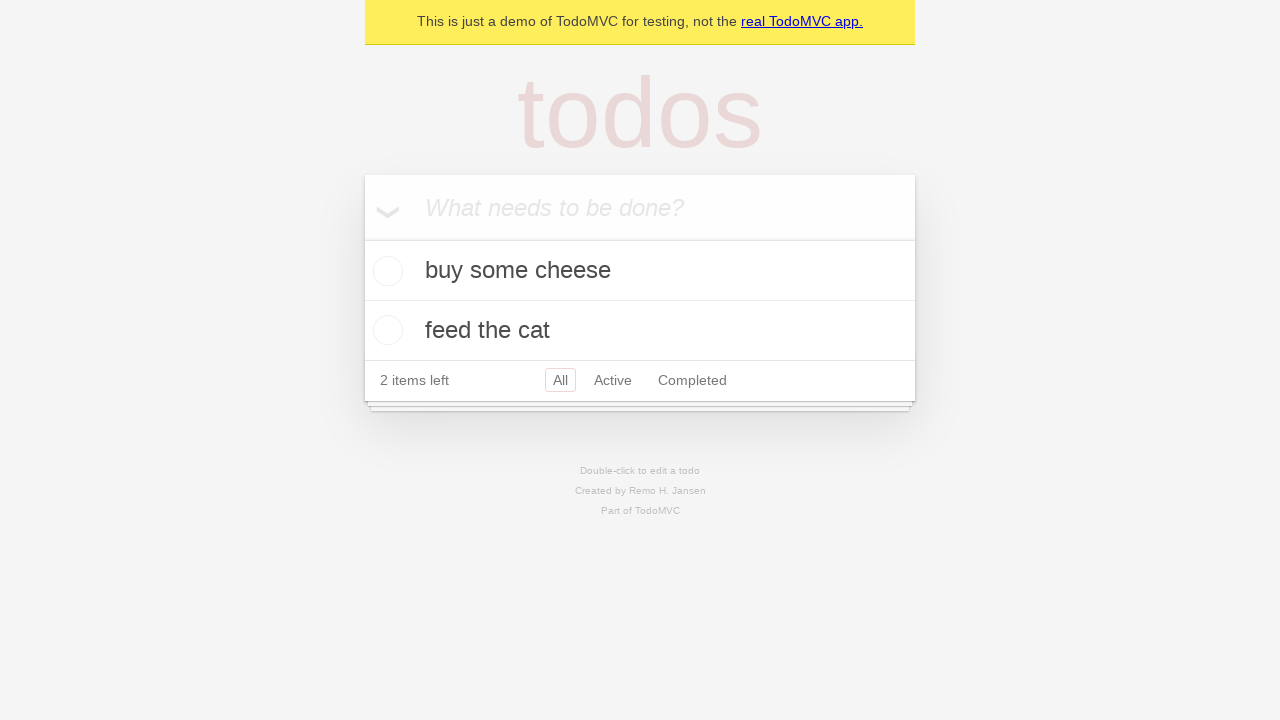

Checked toggle box for first todo item to mark it complete at (385, 271) on .todo-list li >> nth=0 >> .toggle
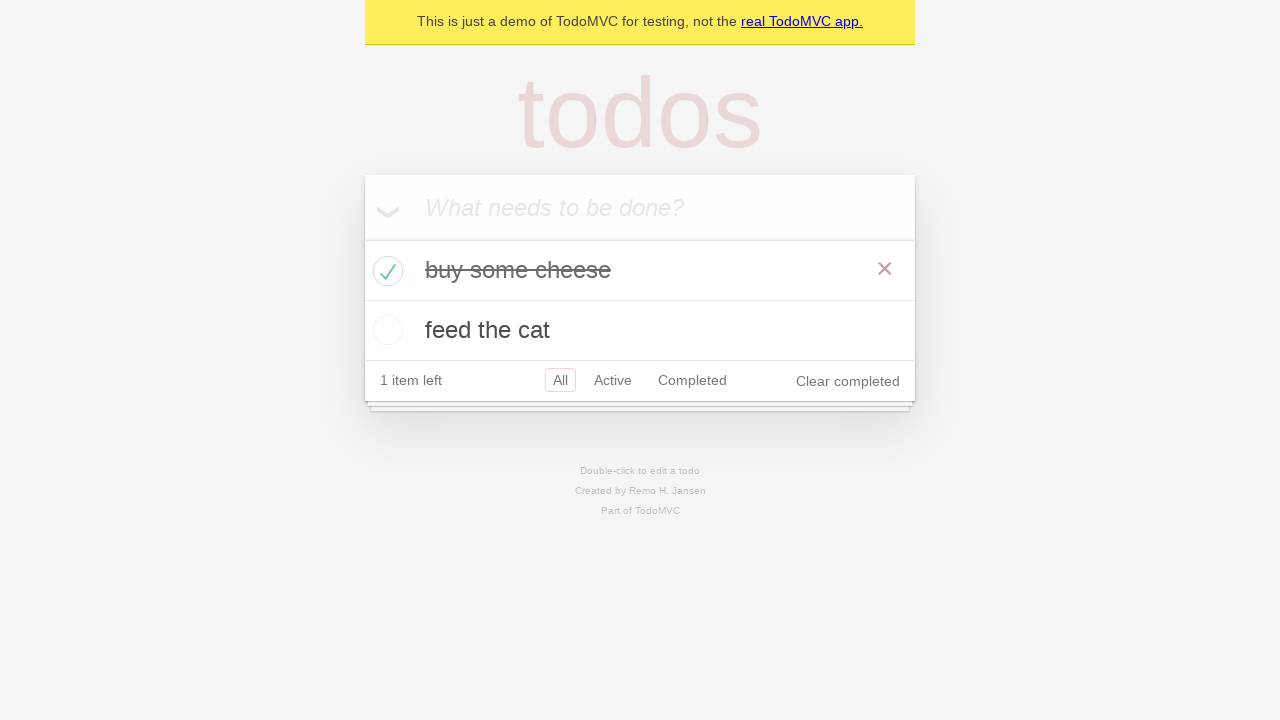

Unchecked toggle box for first todo item to un-mark it as complete at (385, 271) on .todo-list li >> nth=0 >> .toggle
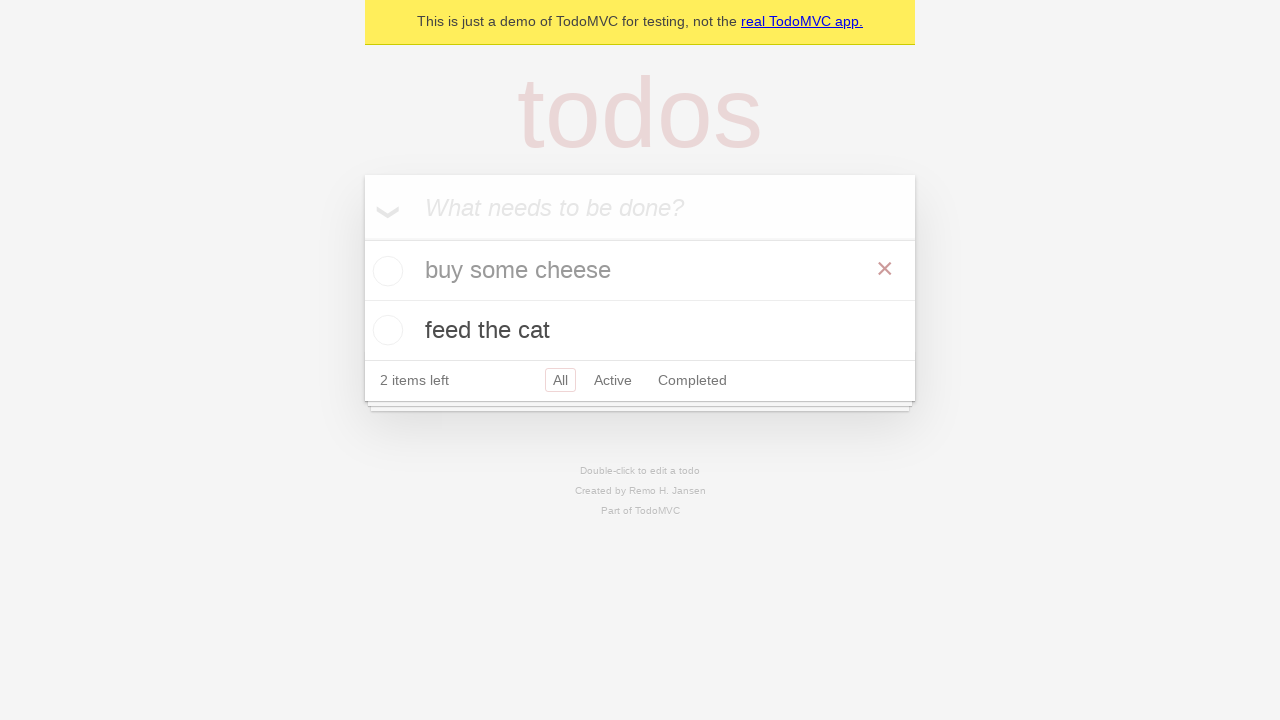

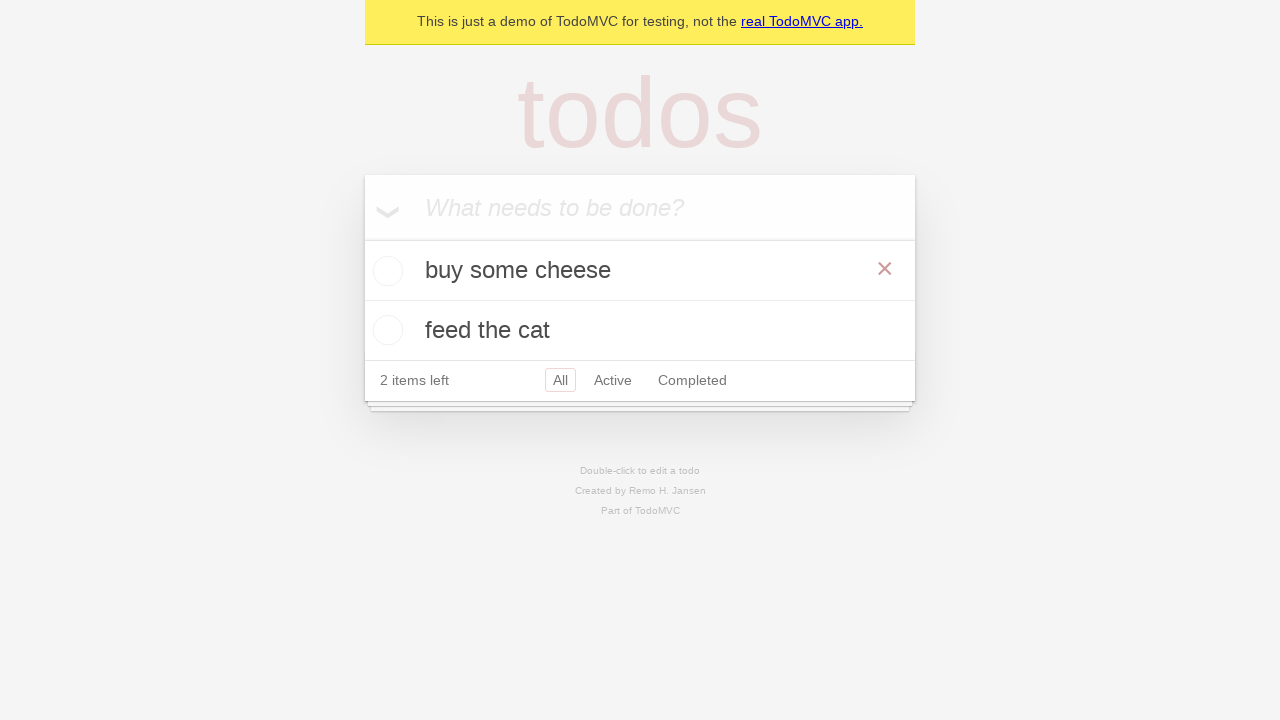